Tests AJAX content loading by clicking a button and waiting for dynamically loaded text elements to appear on the page

Starting URL: https://v1.training-support.net/selenium/ajax

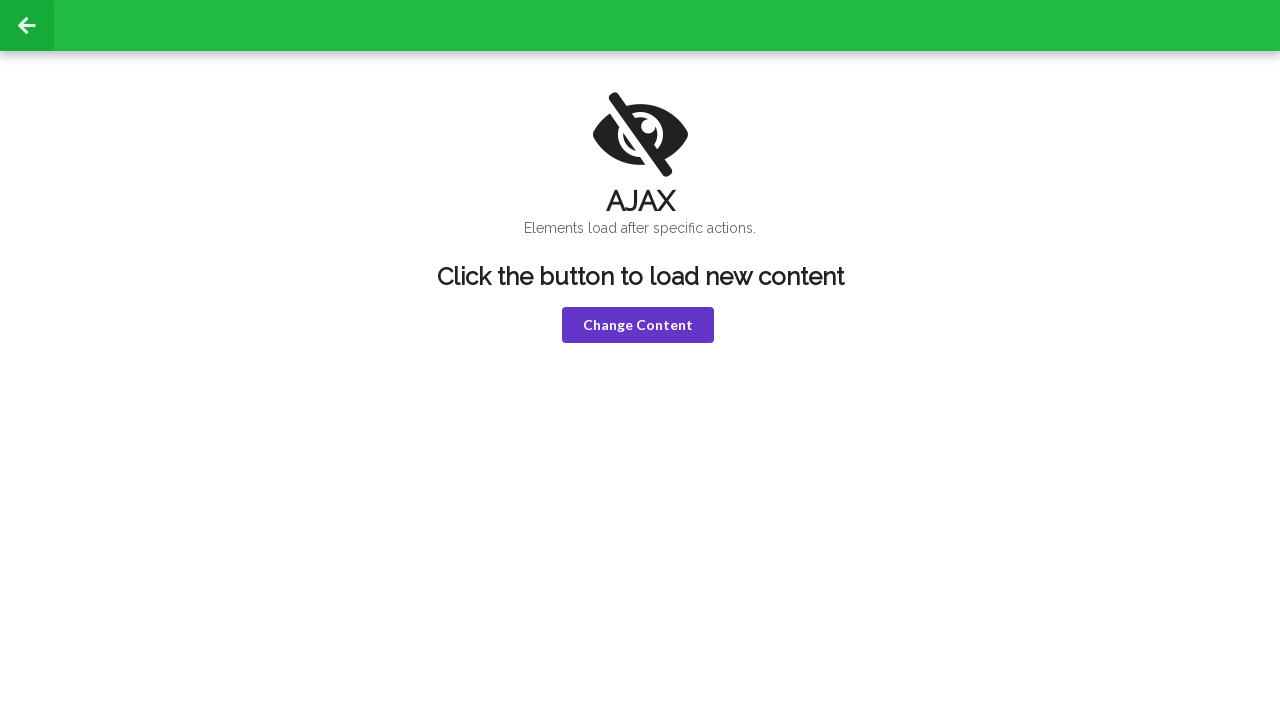

Clicked the 'Change Content' button to trigger AJAX loading at (638, 325) on button.violet
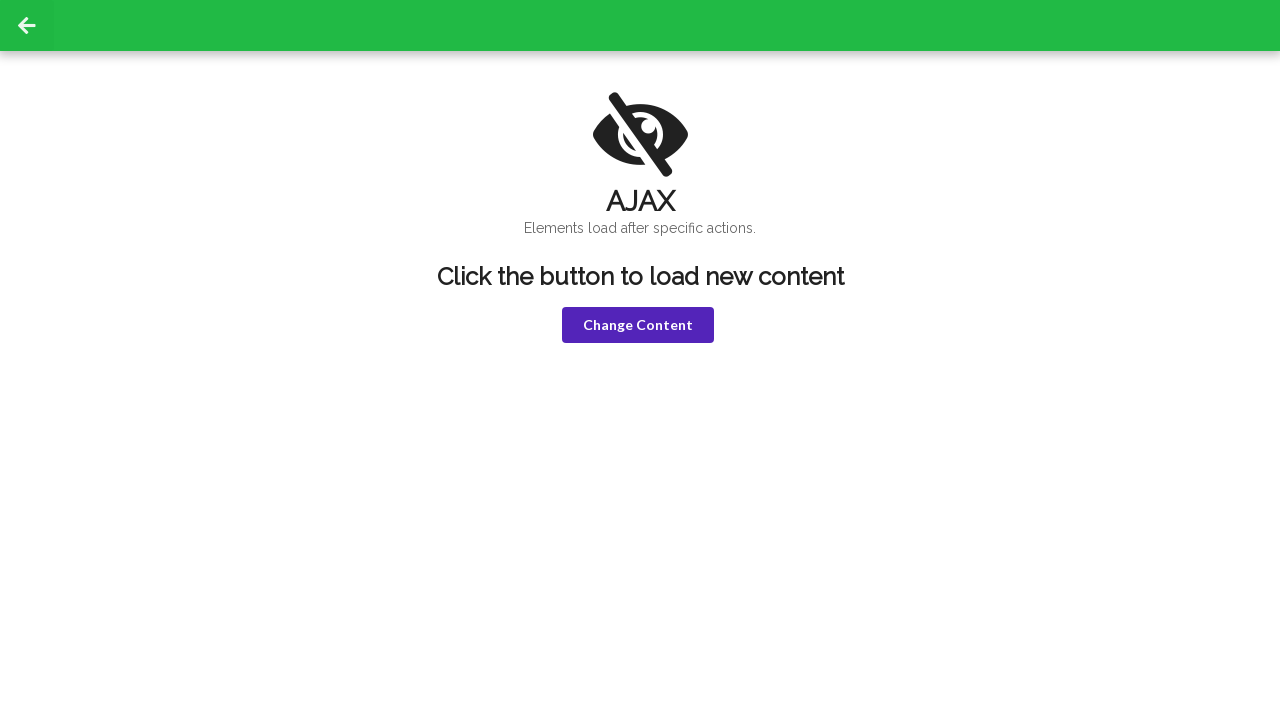

Waited for 'HELLO!' text to appear in h1 element
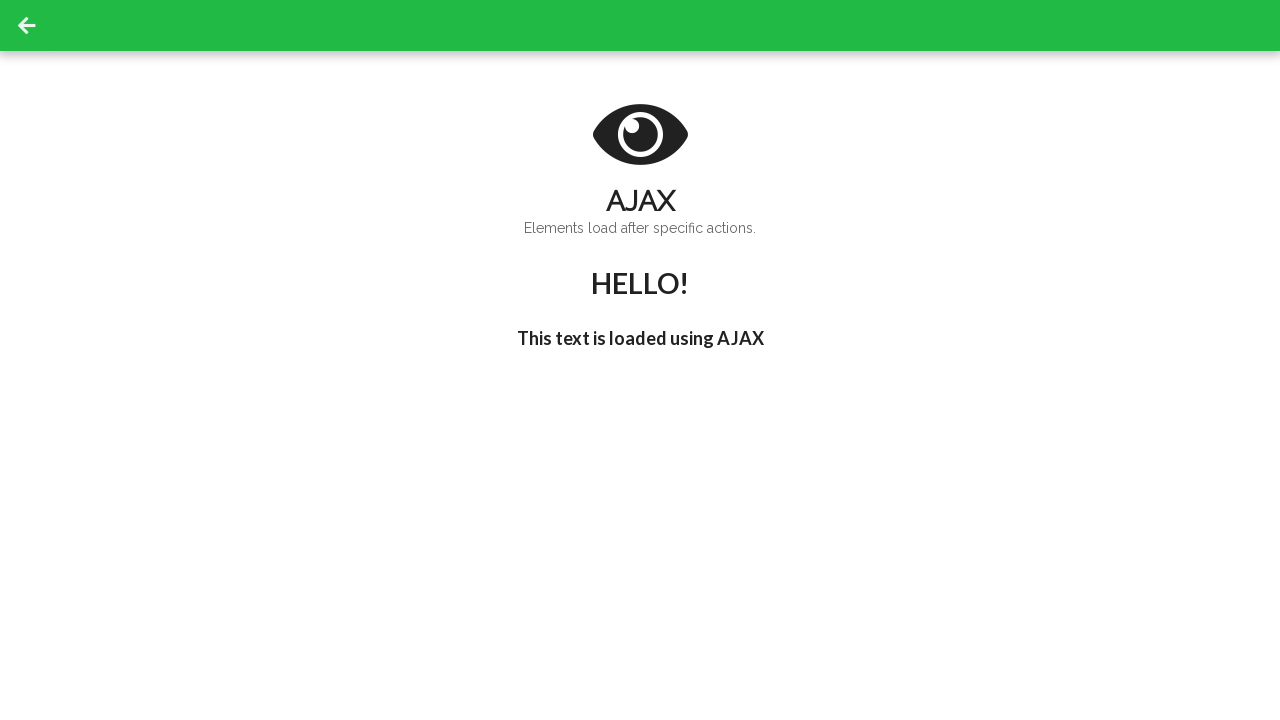

Waited for "I'm late!" text to appear in h3 element
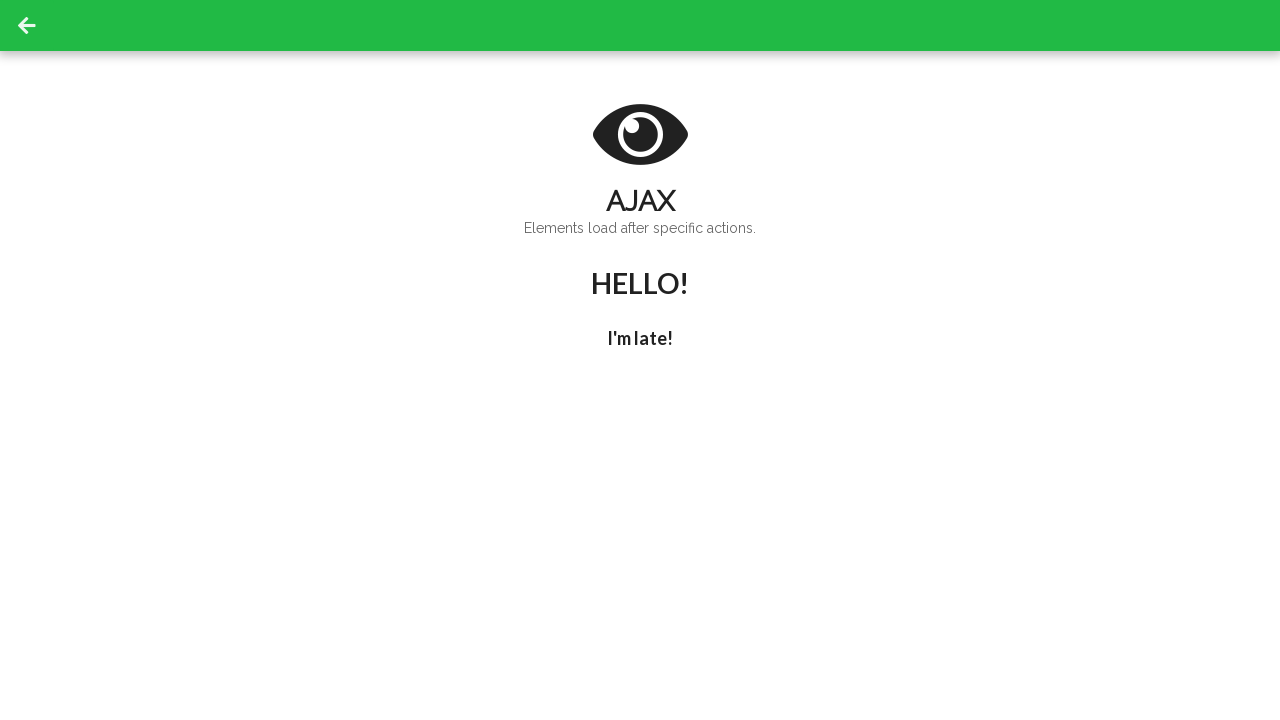

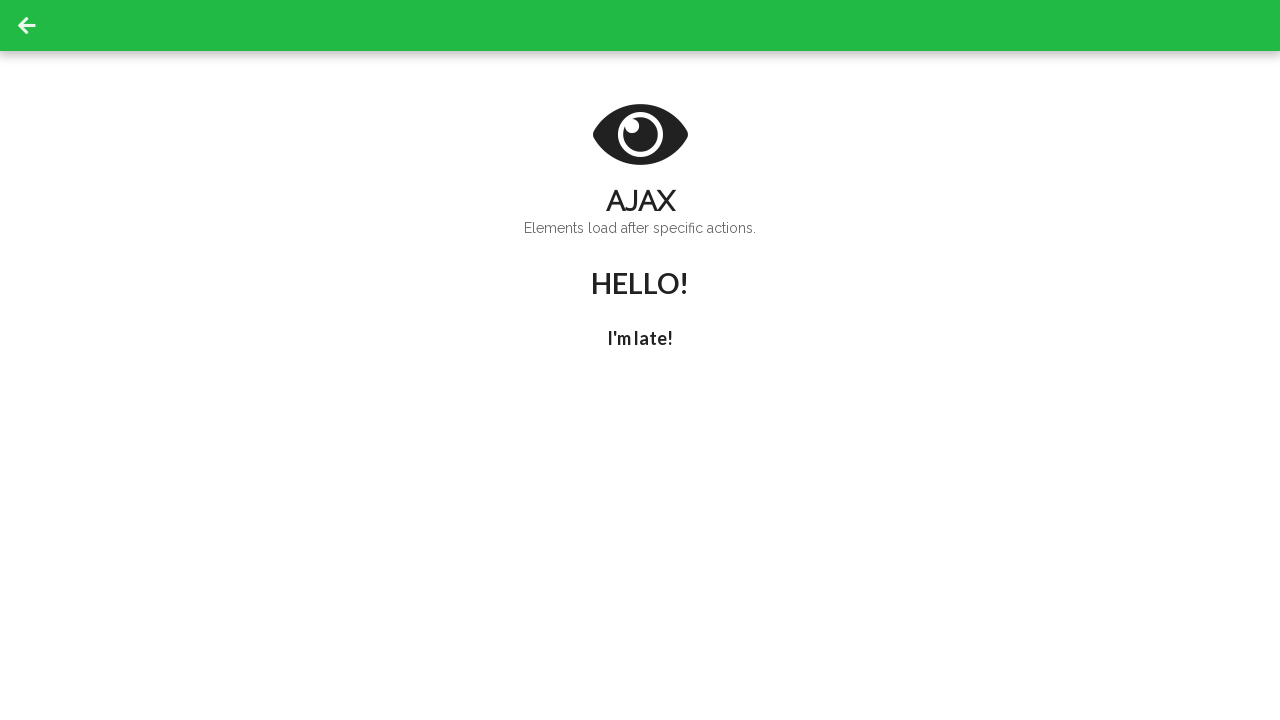